Clicks a submit button on the sample testing page

Starting URL: http://artoftesting.com/sampleSiteForSelenium.html

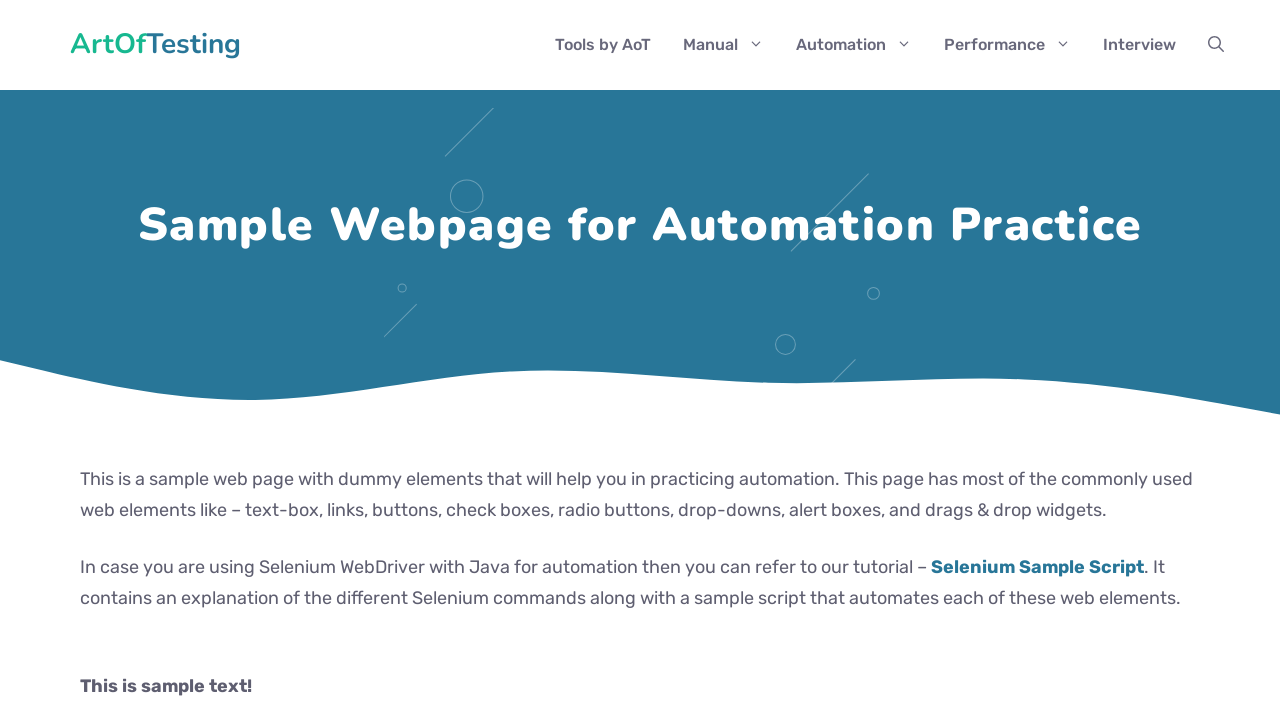

Clicked submit button on sample testing page at (202, 360) on //*[@id="idOfButton"]
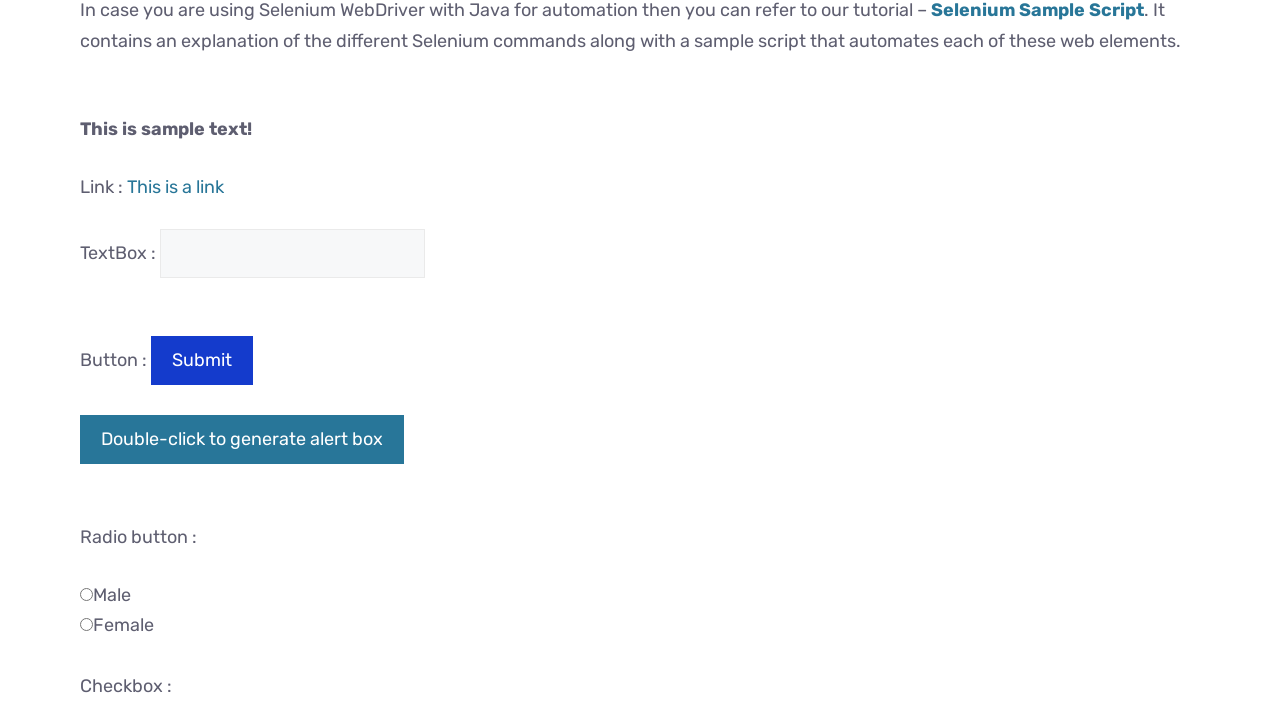

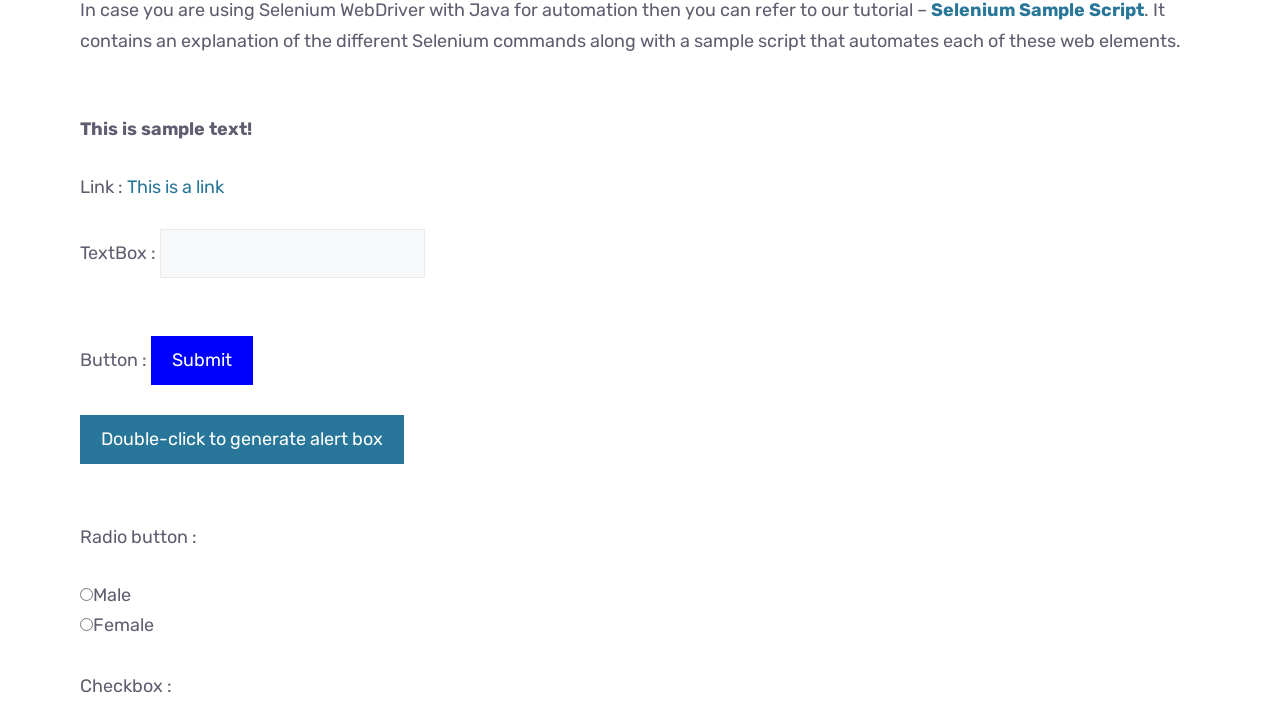